Tests interaction with a dynamic web table on the PrimeNG website by waiting for the table to load, scrolling to it, and verifying that table cells are present.

Starting URL: https://primeng.org/

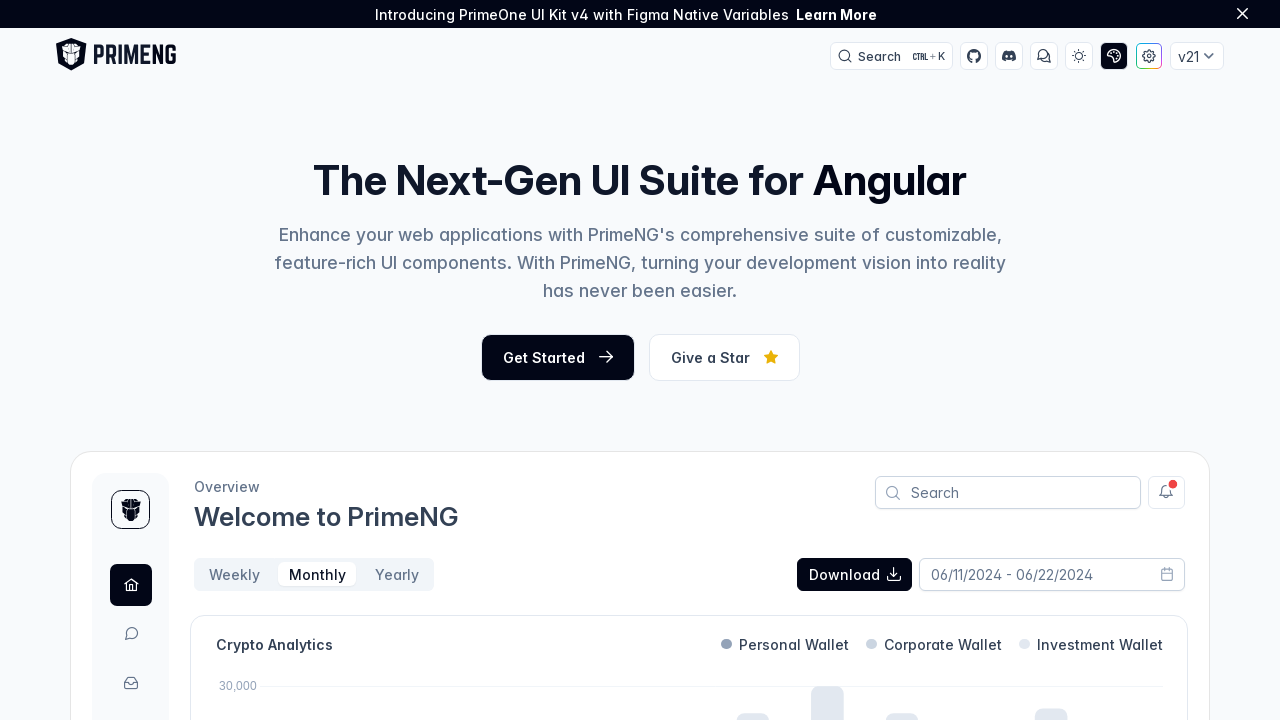

Waited for dynamic web table to be visible
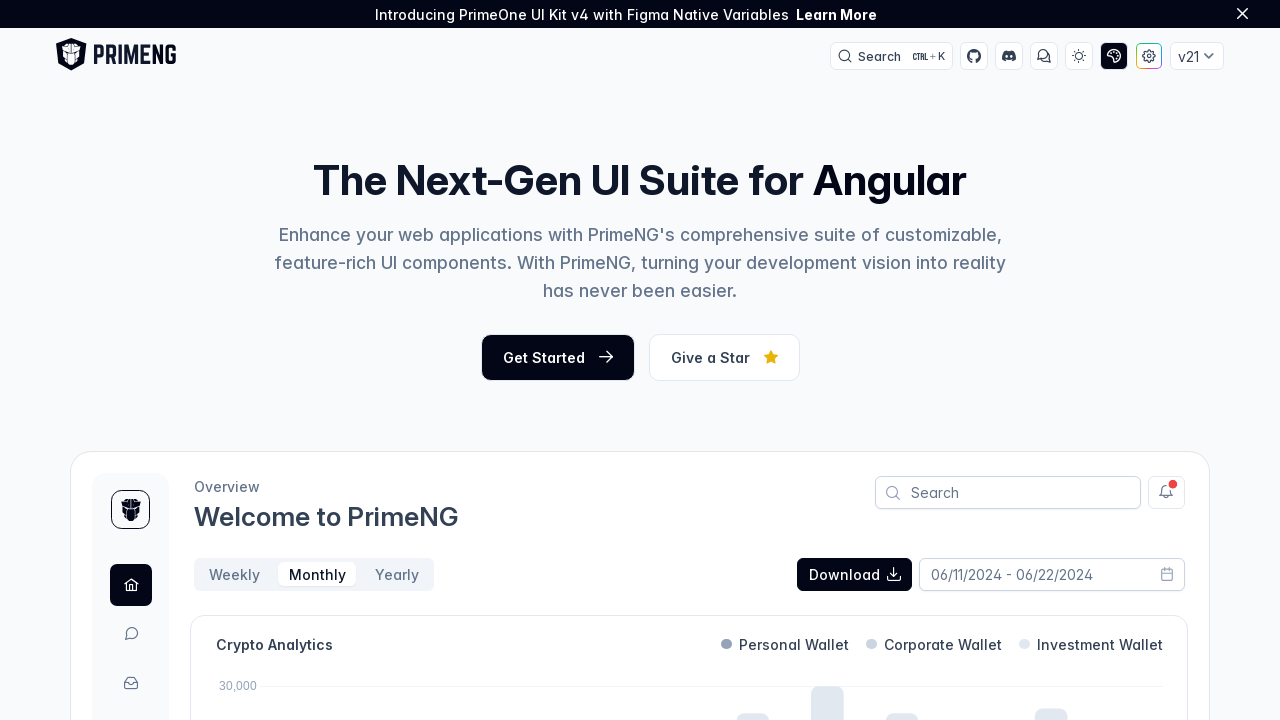

Waited for table cells to be present in the DOM
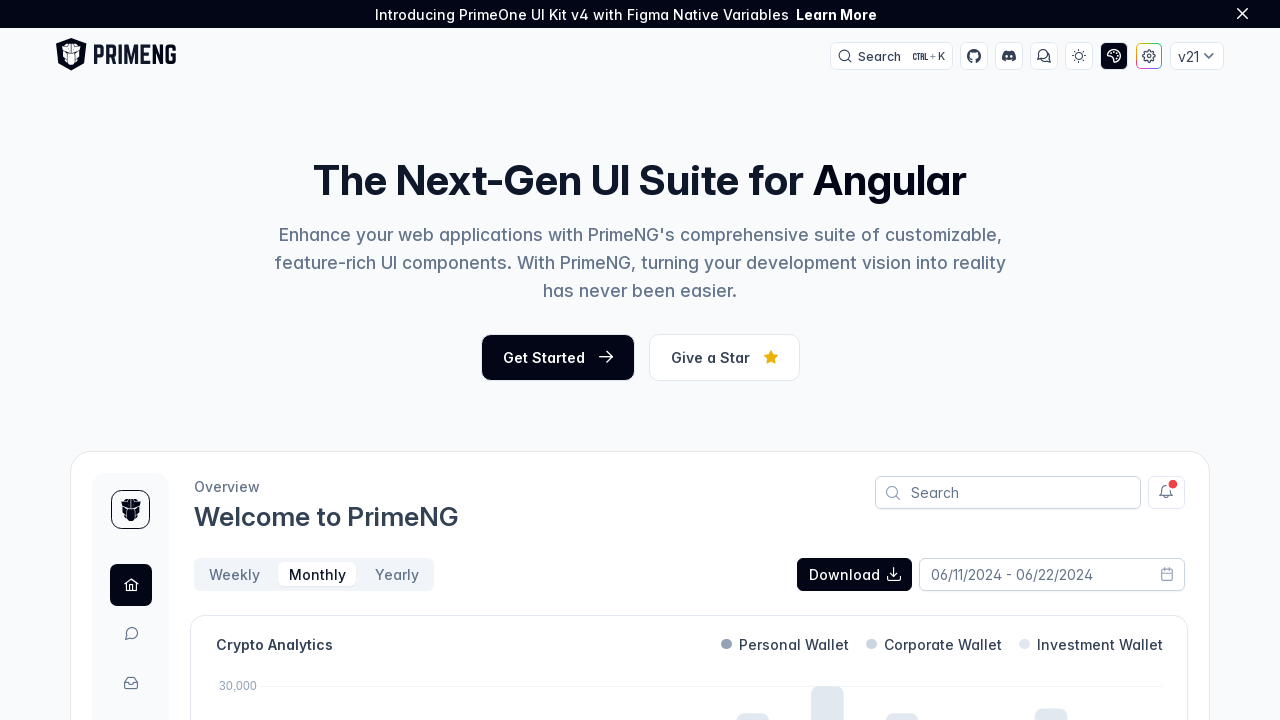

Scrolled to the dynamic web table
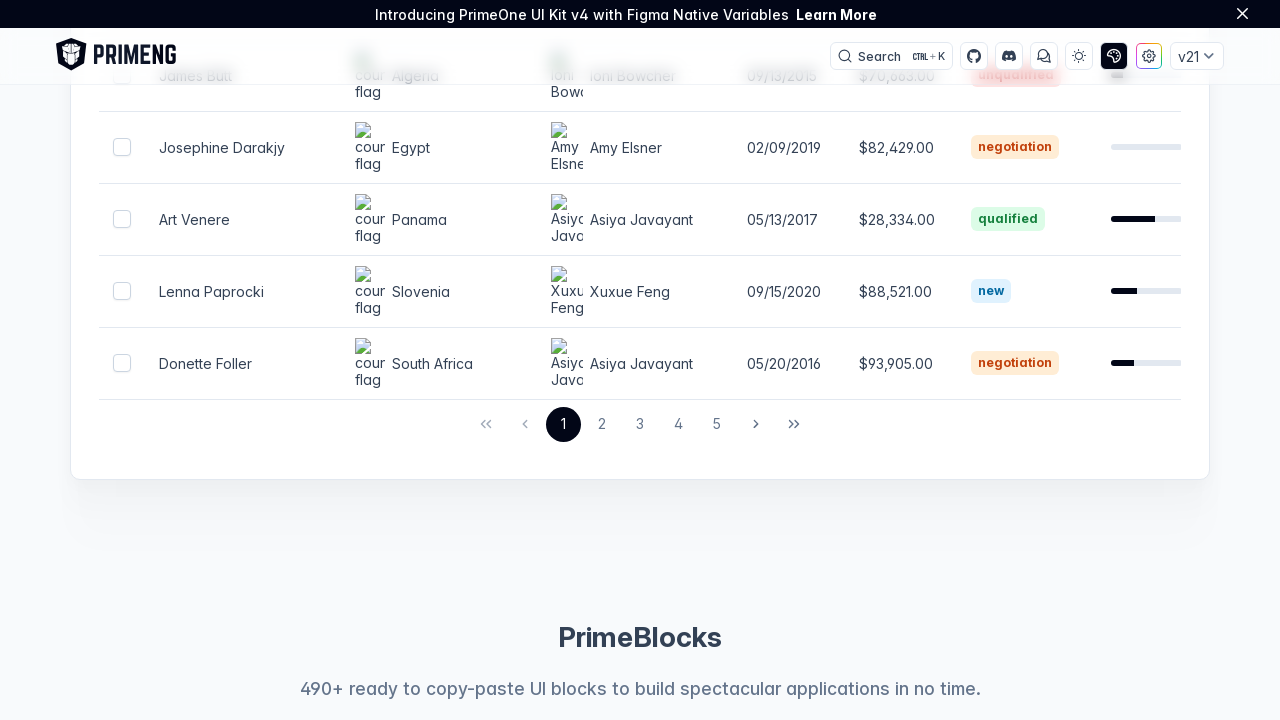

Located all table cells in the dynamic web table
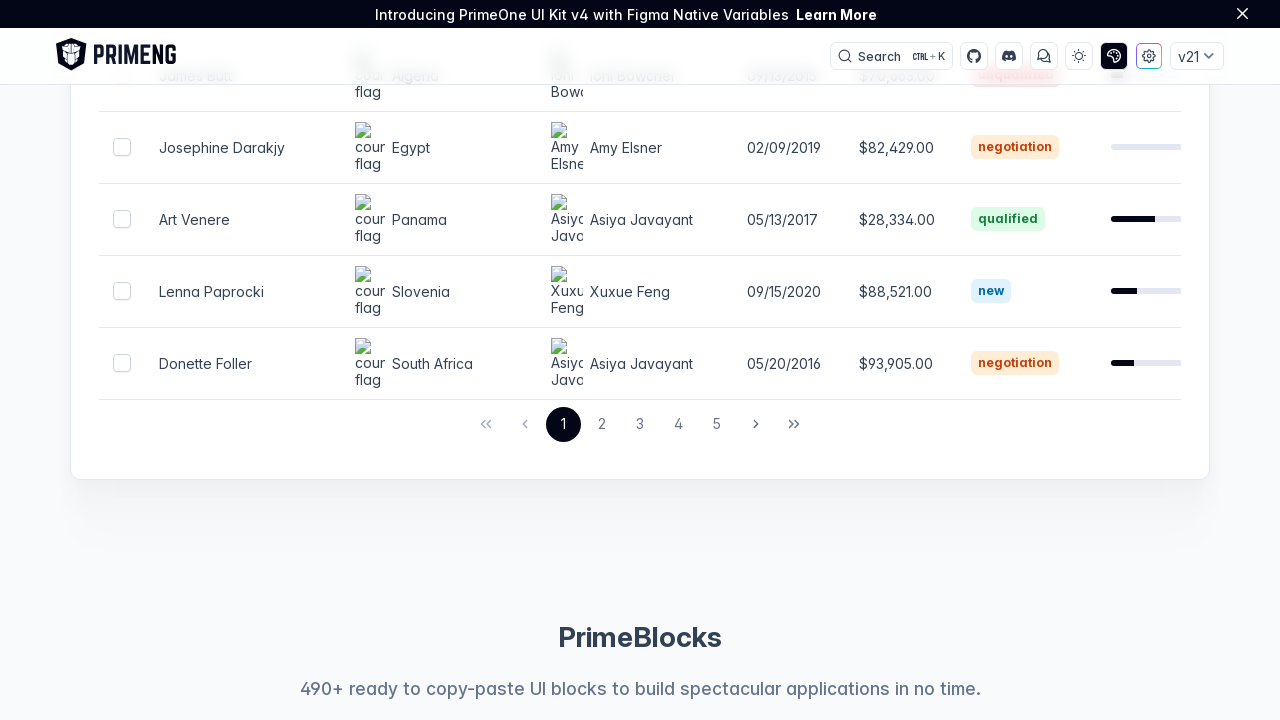

Verified first table cell is visible
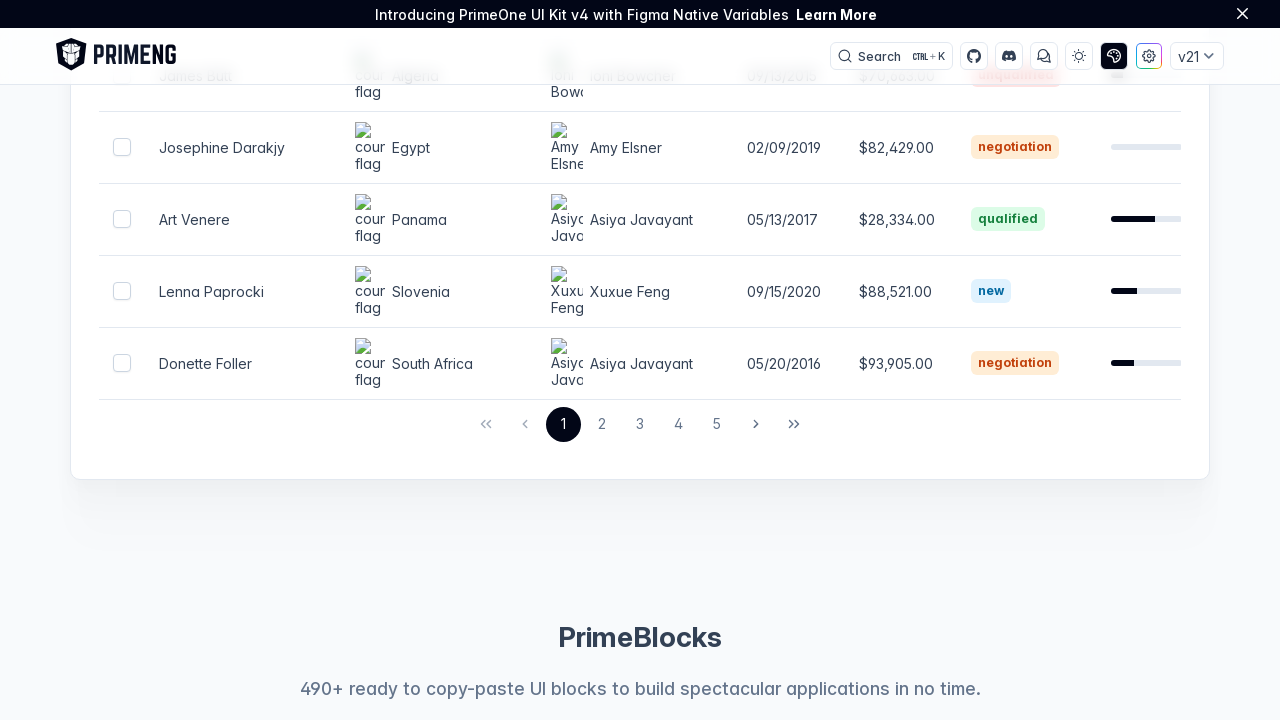

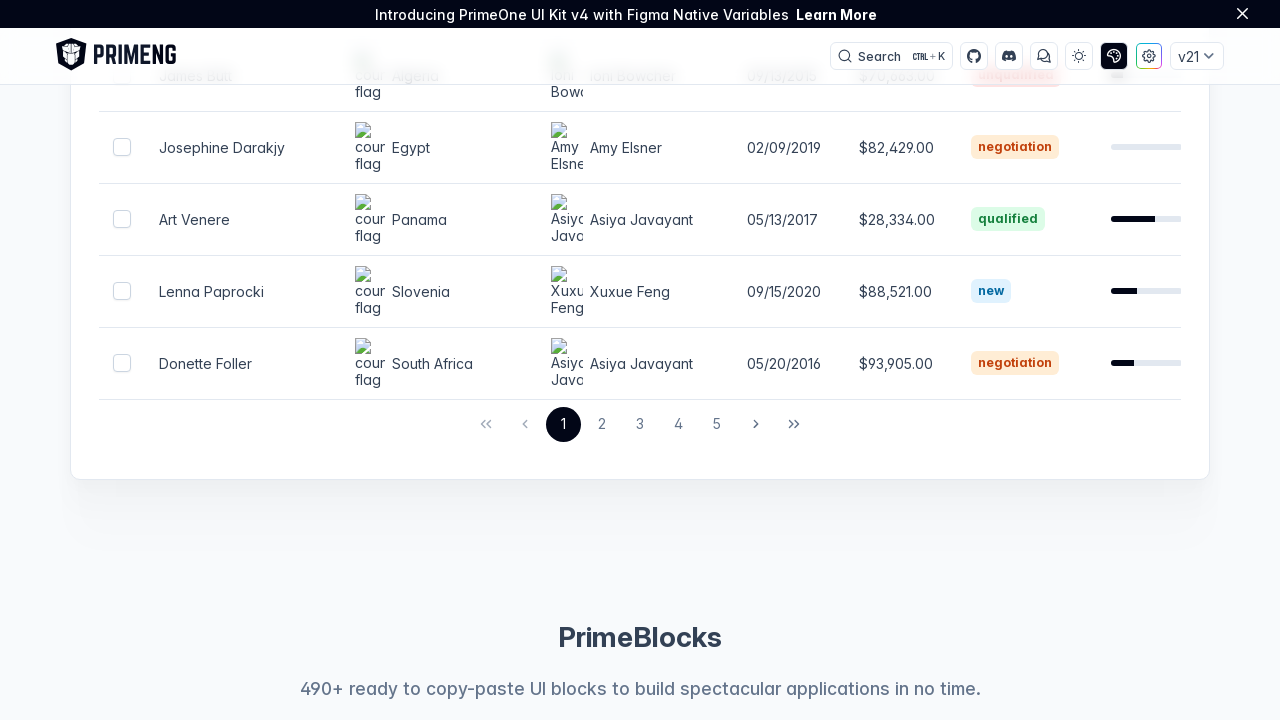